Tests that other controls are hidden when editing a todo item

Starting URL: https://demo.playwright.dev/todomvc

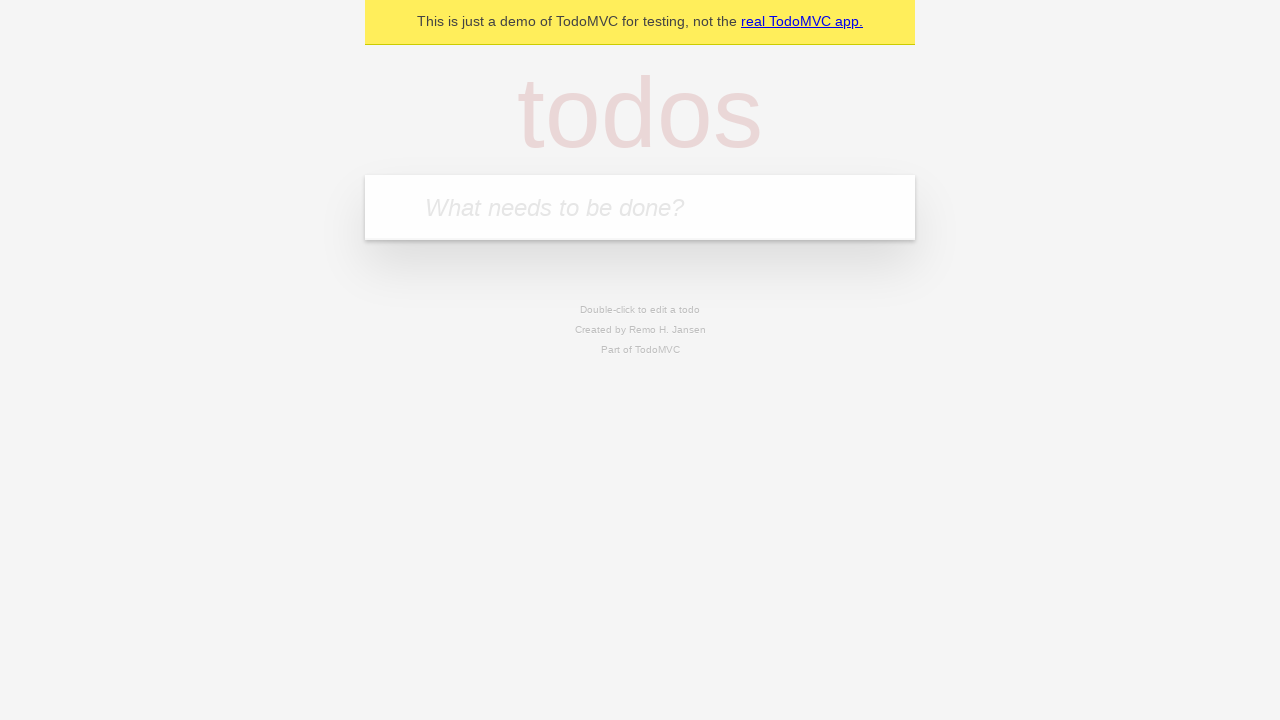

Filled new todo field with 'buy some cheese' on .new-todo
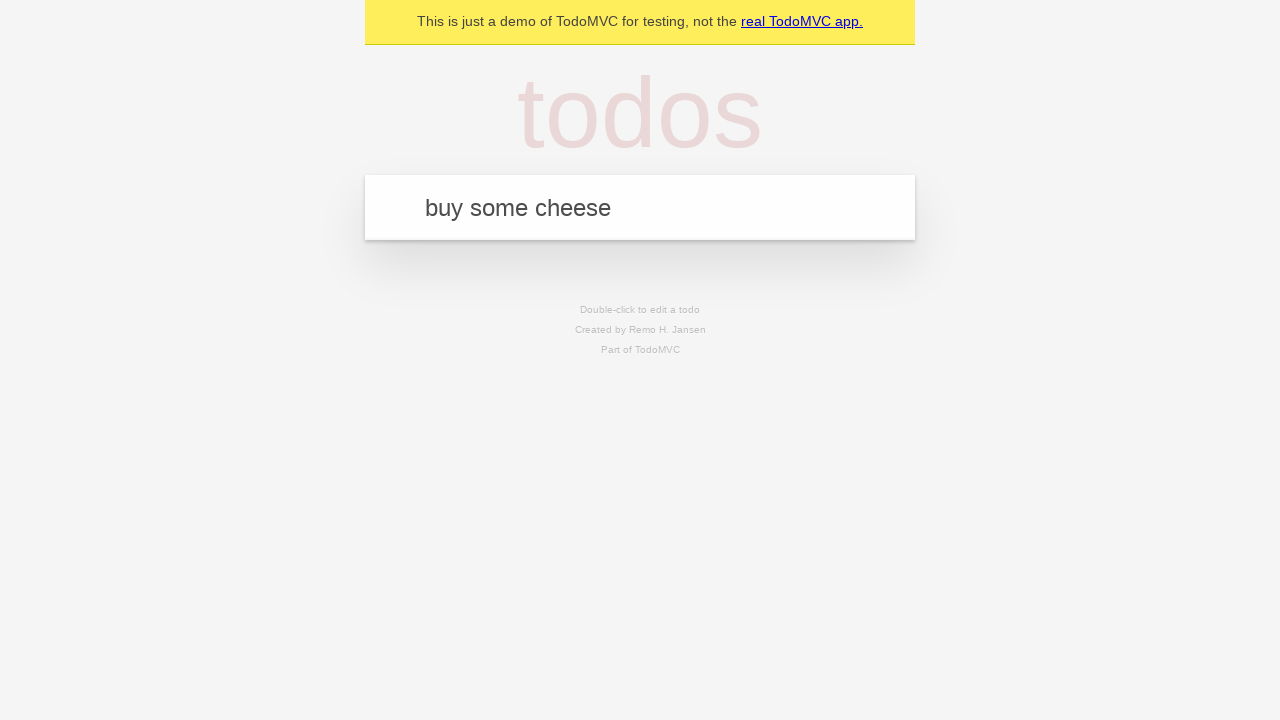

Pressed Enter to create first todo on .new-todo
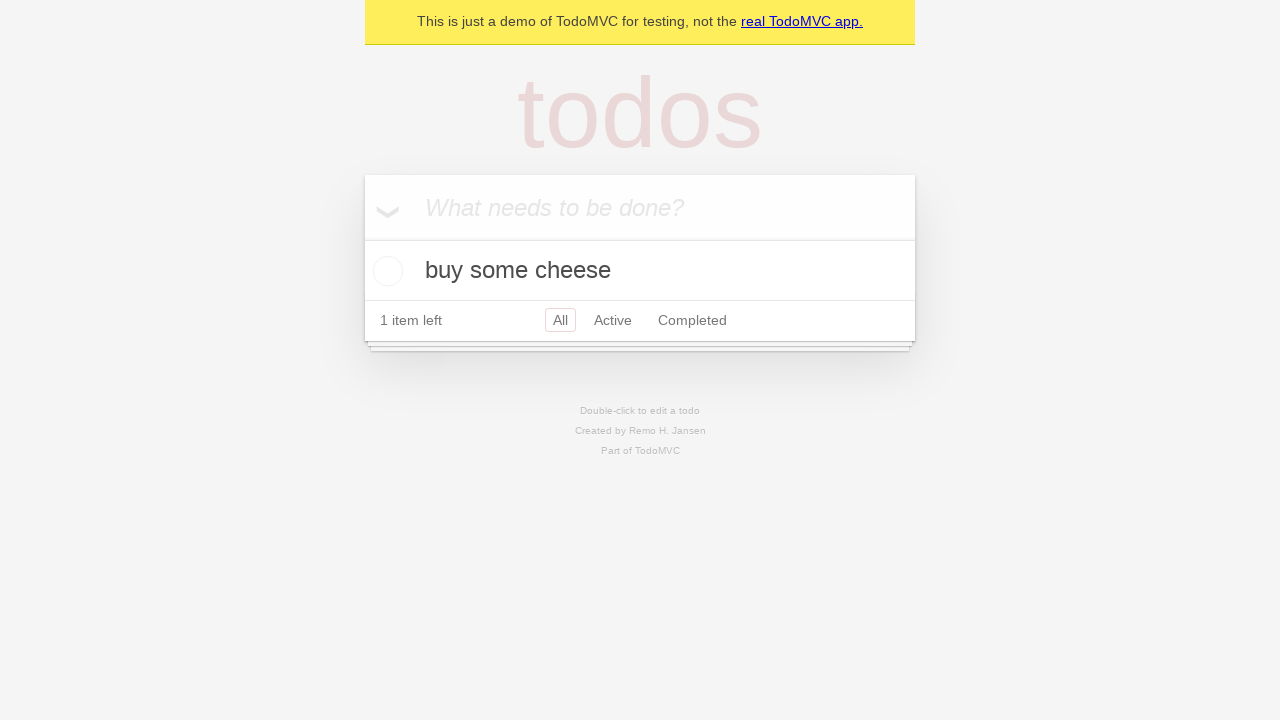

Filled new todo field with 'feed the cat' on .new-todo
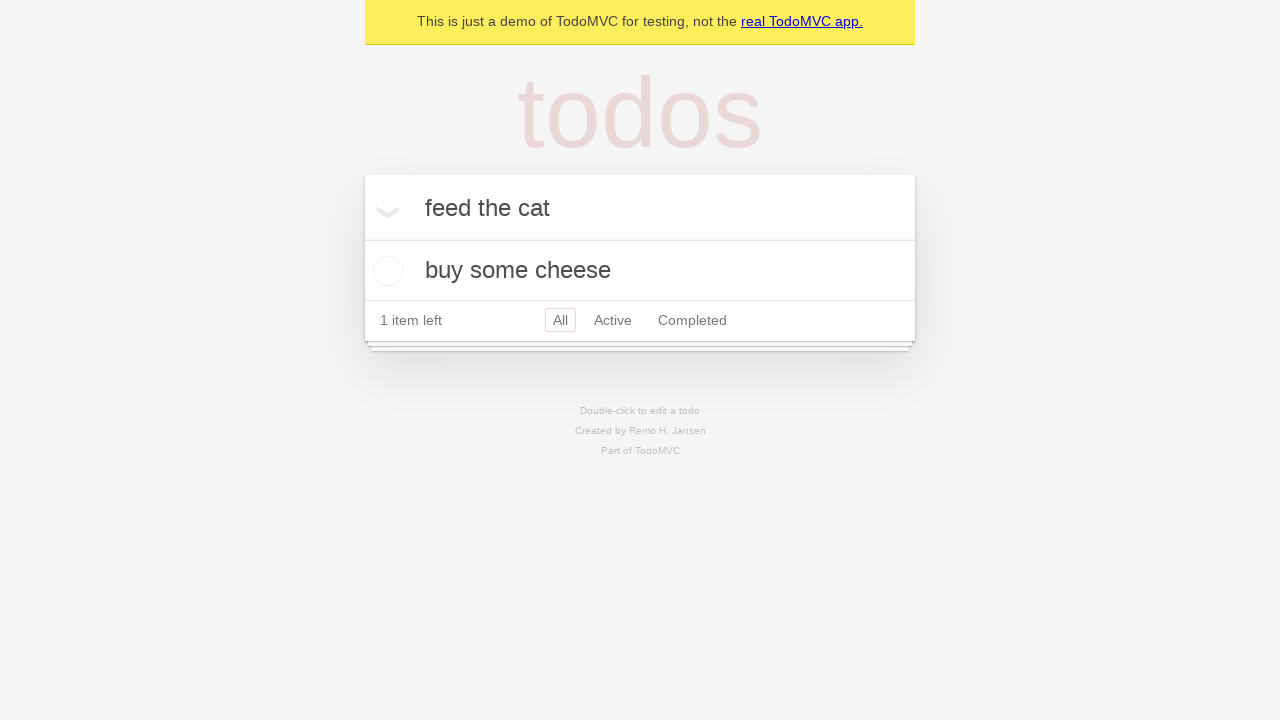

Pressed Enter to create second todo on .new-todo
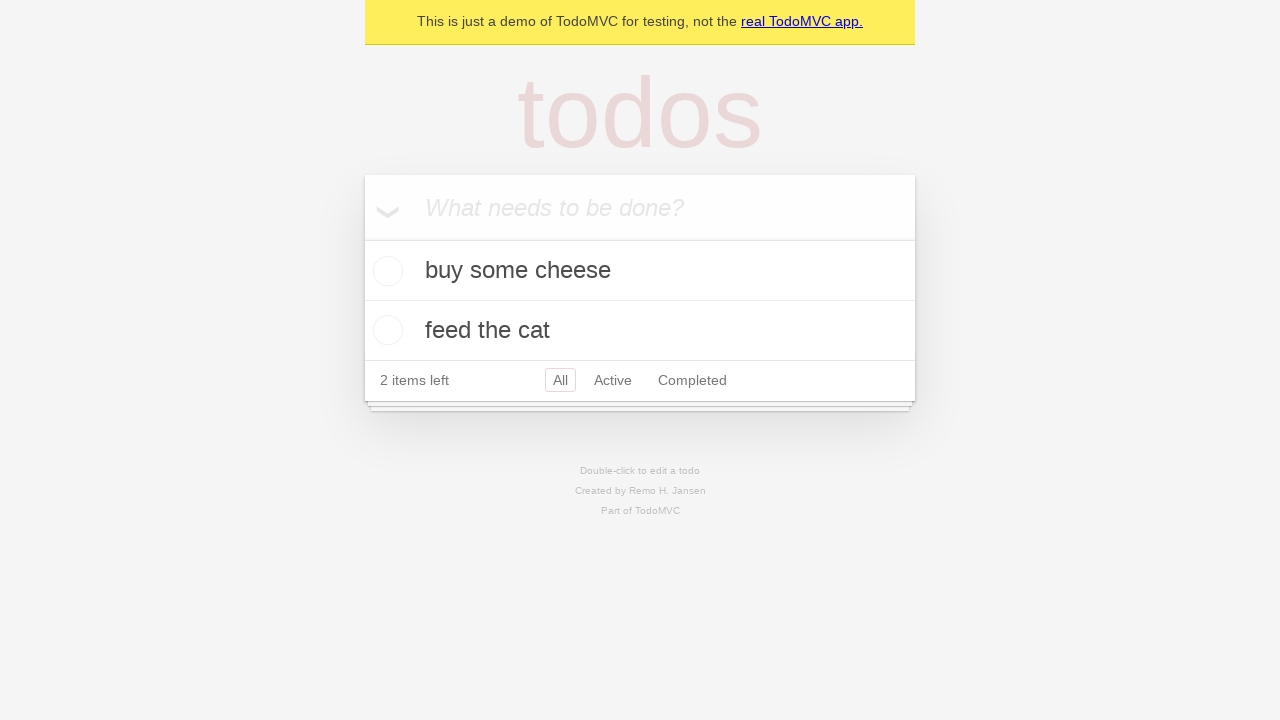

Filled new todo field with 'book a doctors appointment' on .new-todo
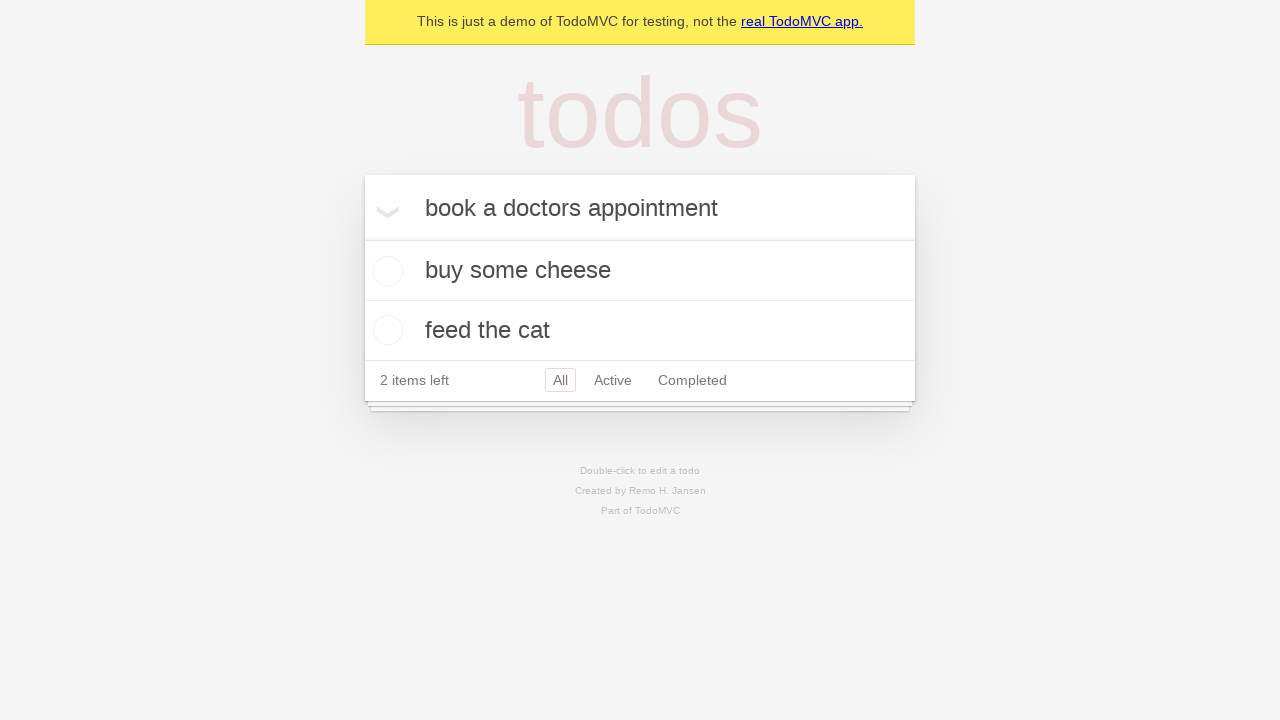

Pressed Enter to create third todo on .new-todo
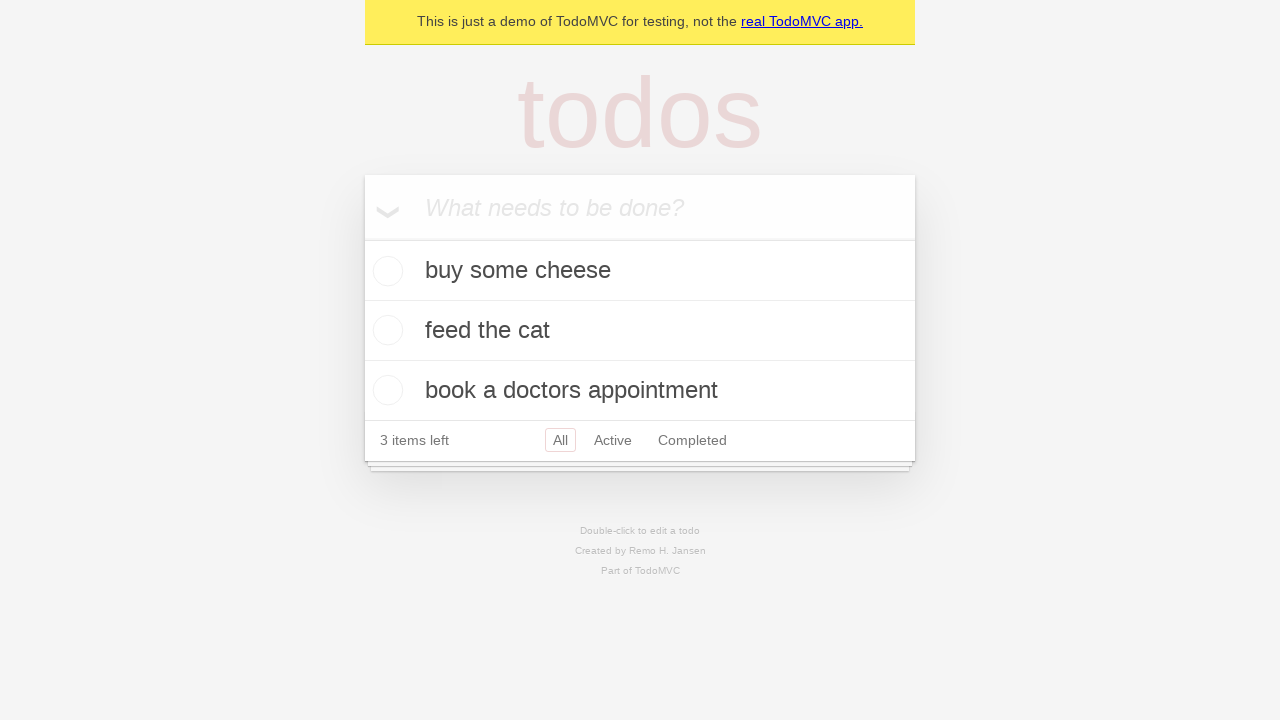

All three todos have been created and loaded
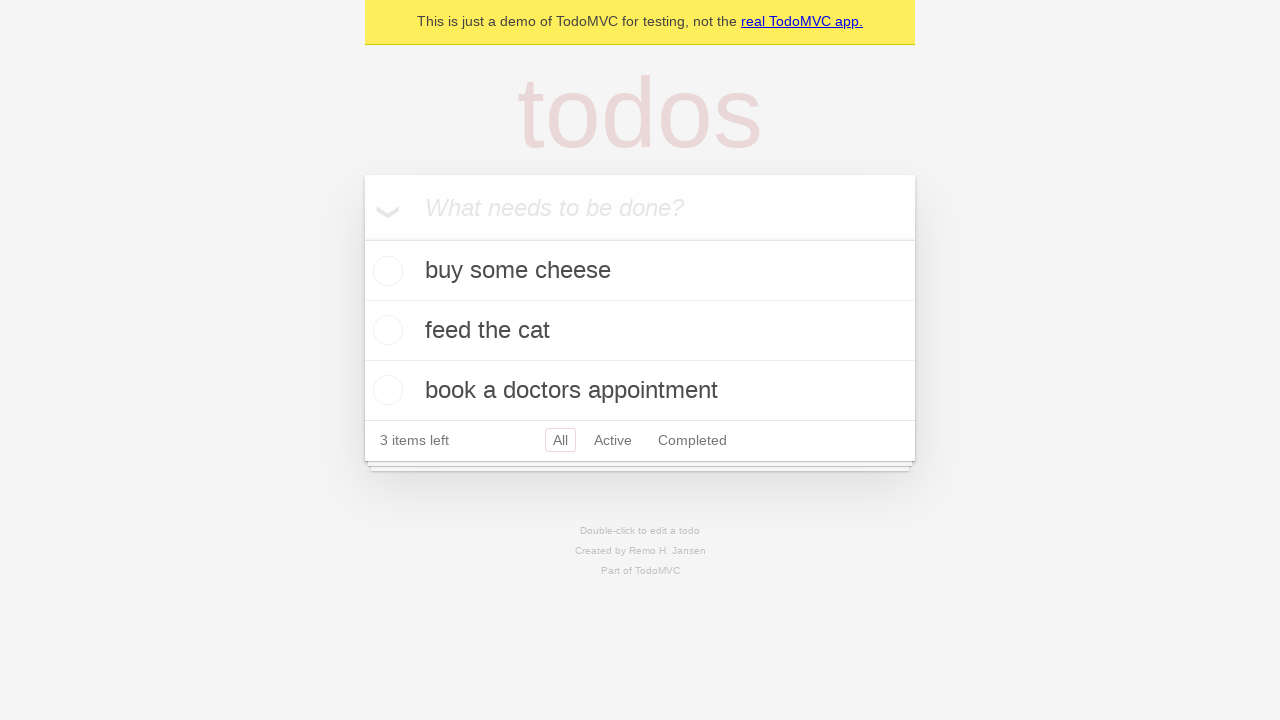

Double-clicked the second todo item to enter edit mode at (640, 331) on .todo-list li >> nth=1
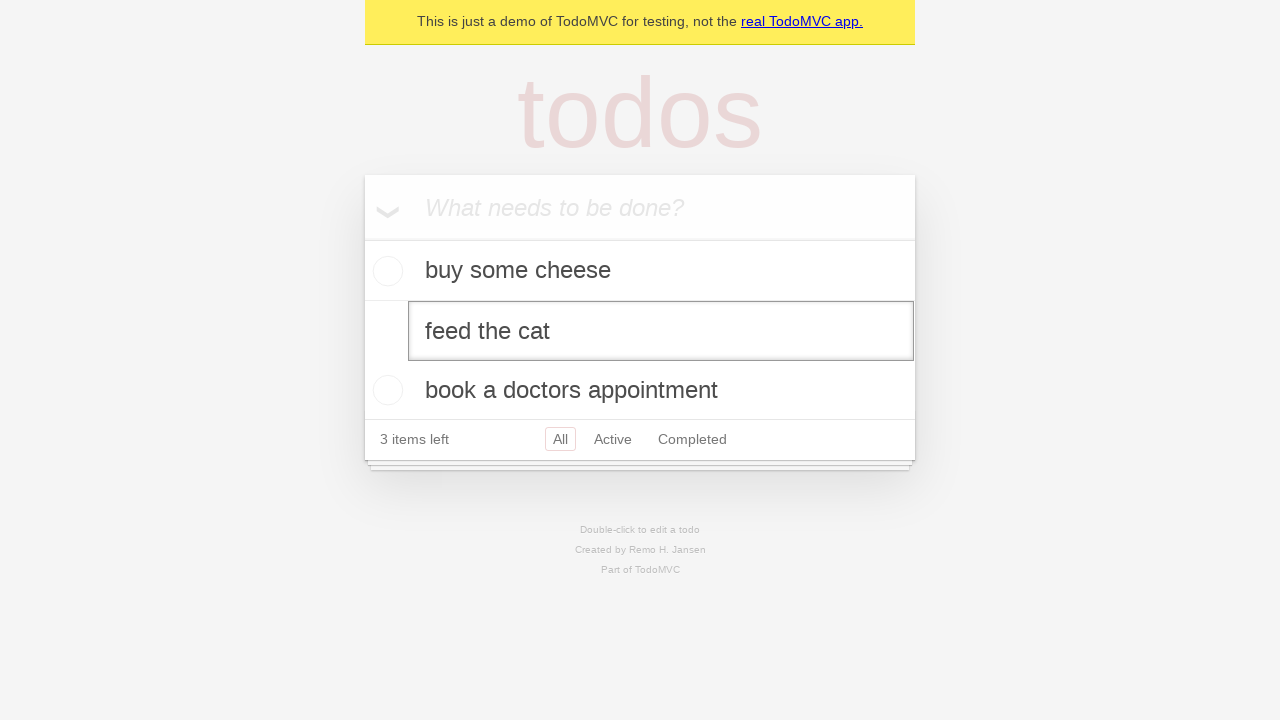

Edit input field appeared for the second todo, other controls are hidden
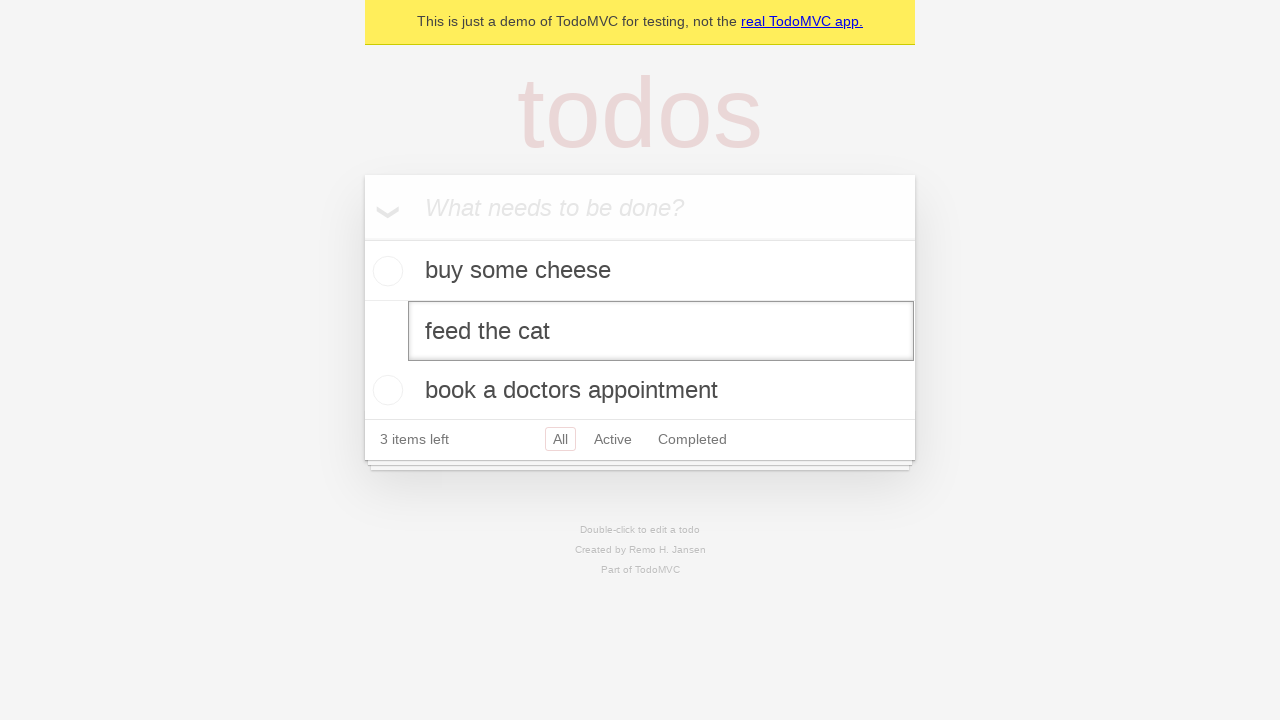

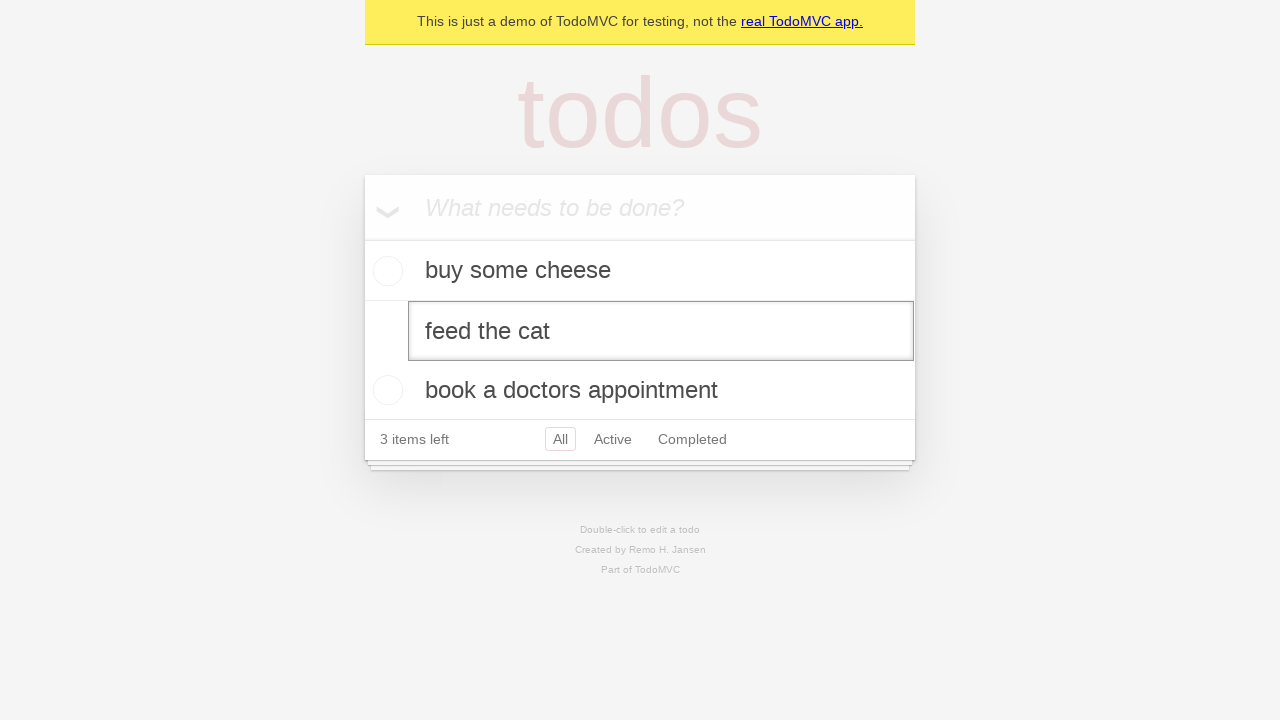